Tests navigation on the Netology website by clicking on the course catalog menu and then selecting the full catalog option.

Starting URL: https://netology.ru

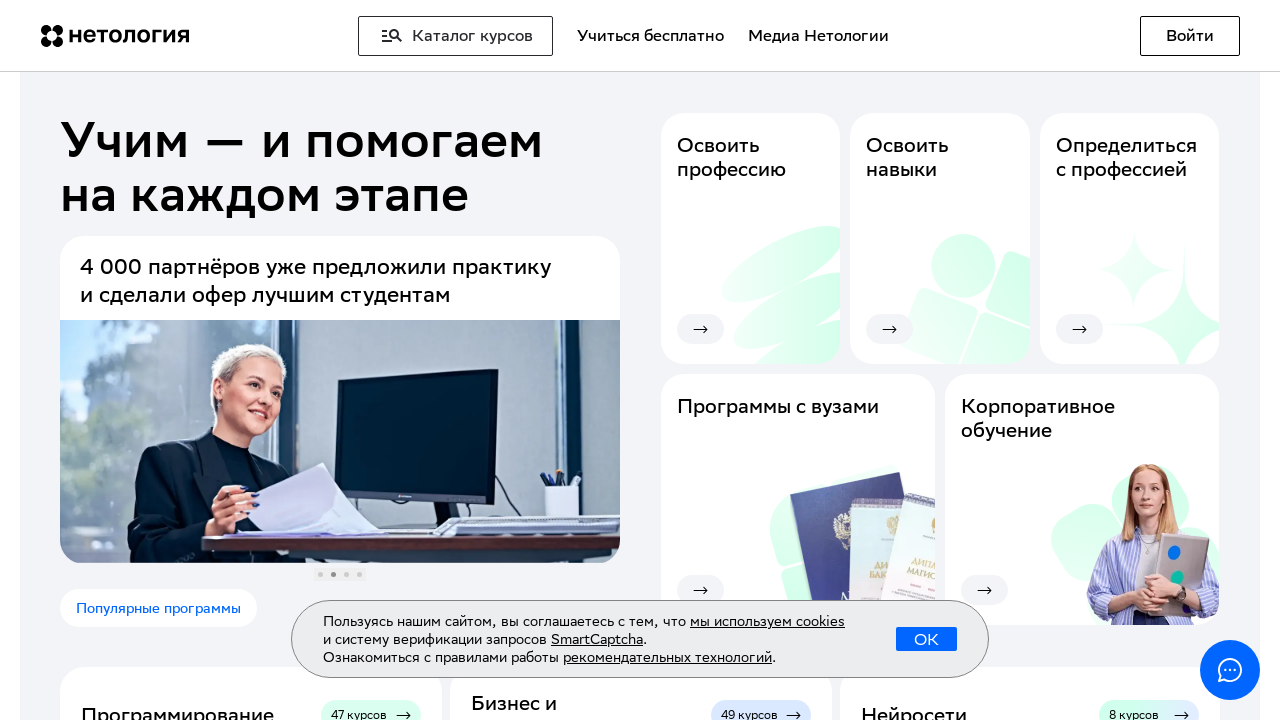

Clicked on 'Каталог курсов' (Course Catalog) link at (456, 36) on text=Каталог курсов
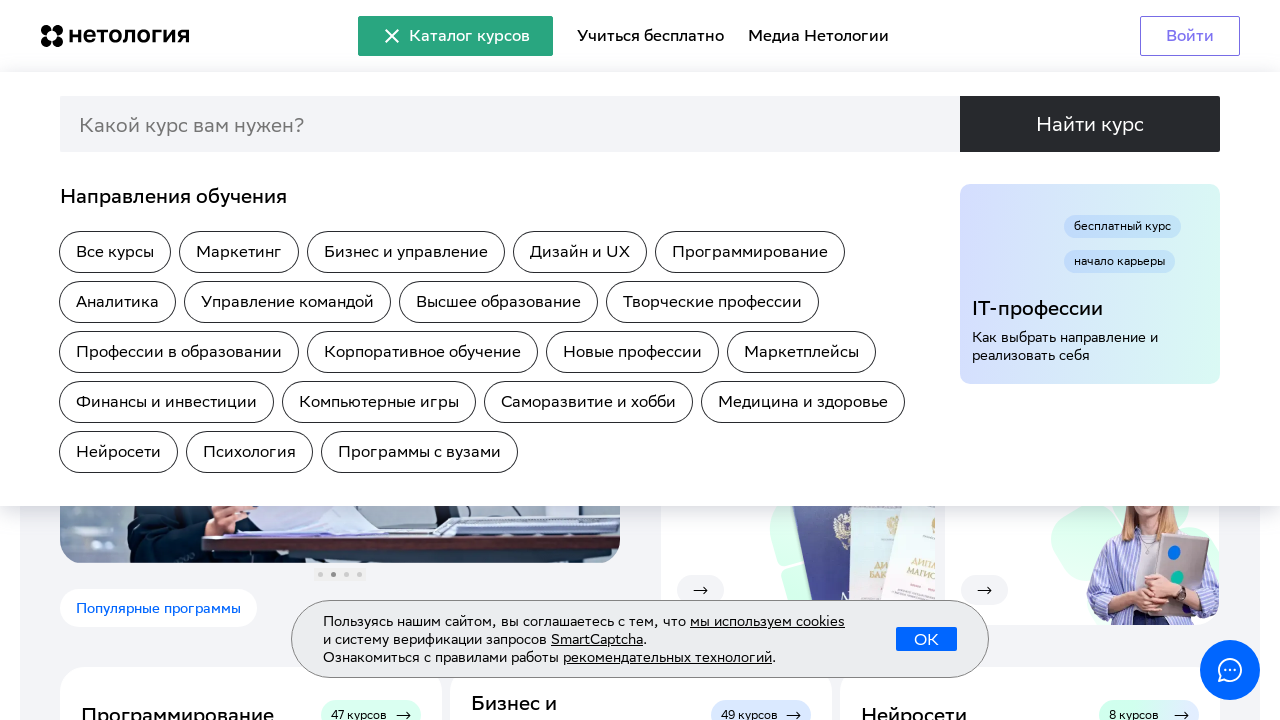

Clicked on 'Полный каталог' (Full Catalog) link at (160, 360) on text=Полный каталог
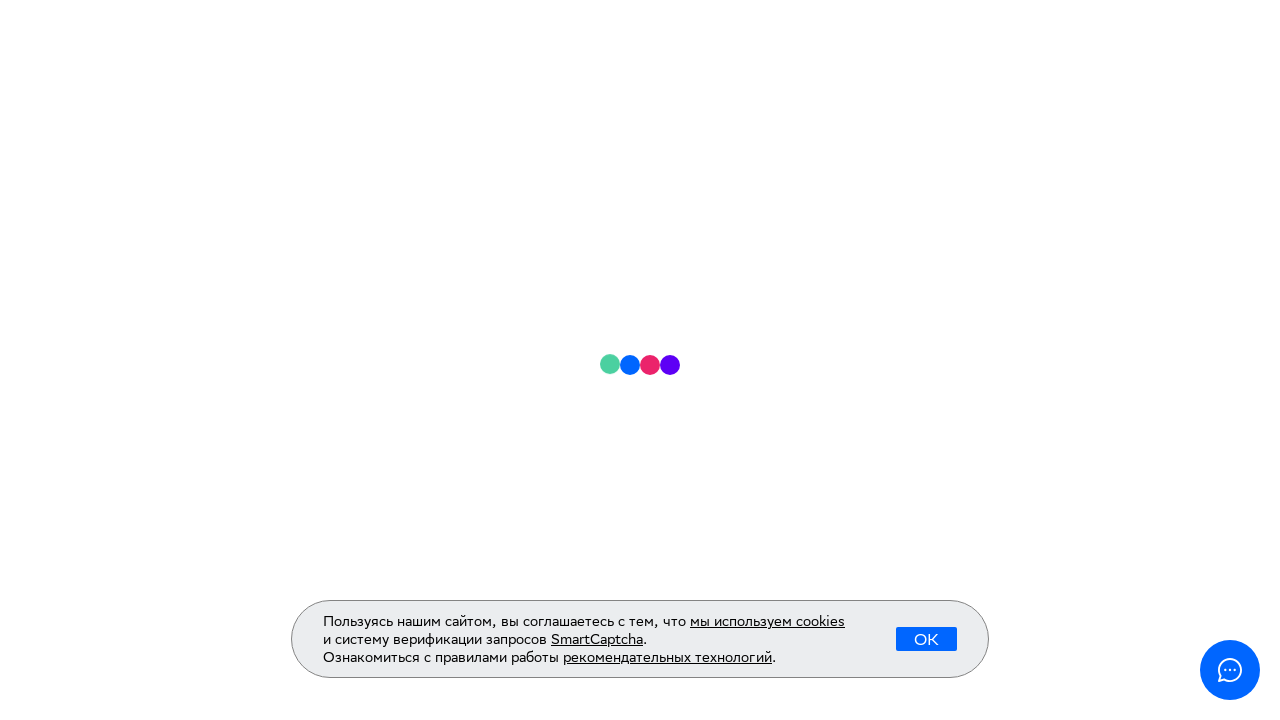

Waited for catalog page to load (networkidle)
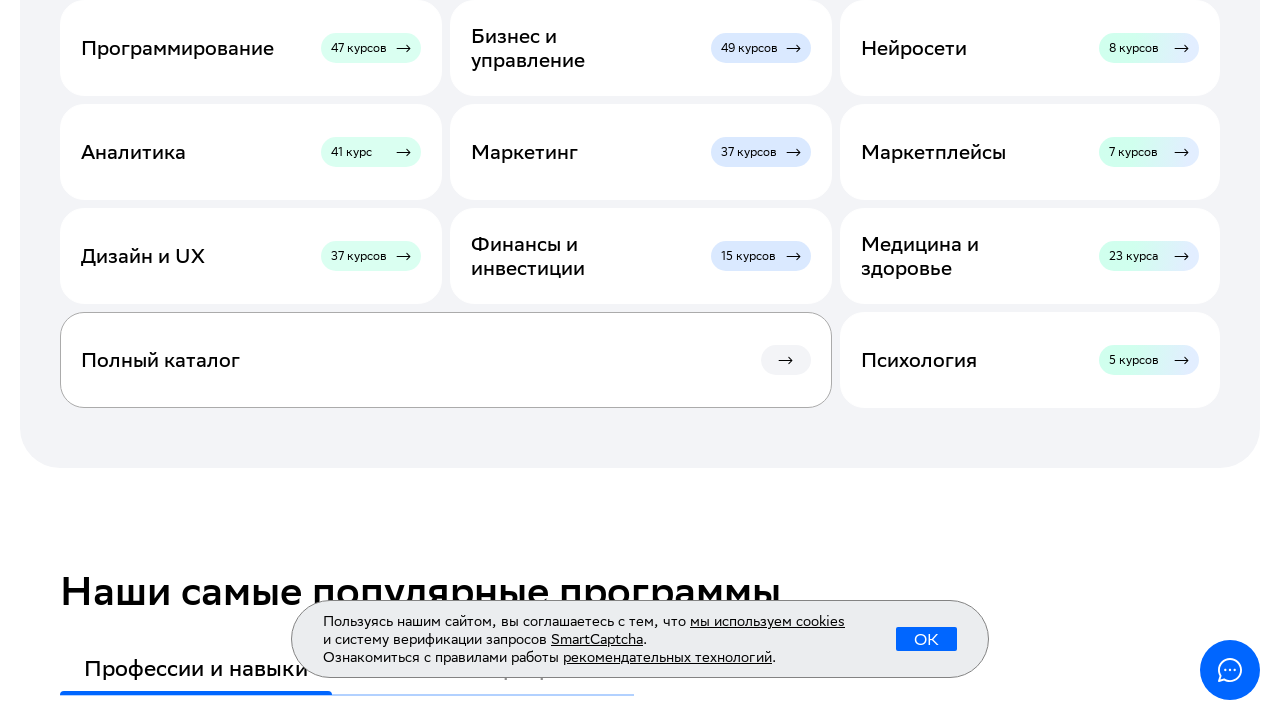

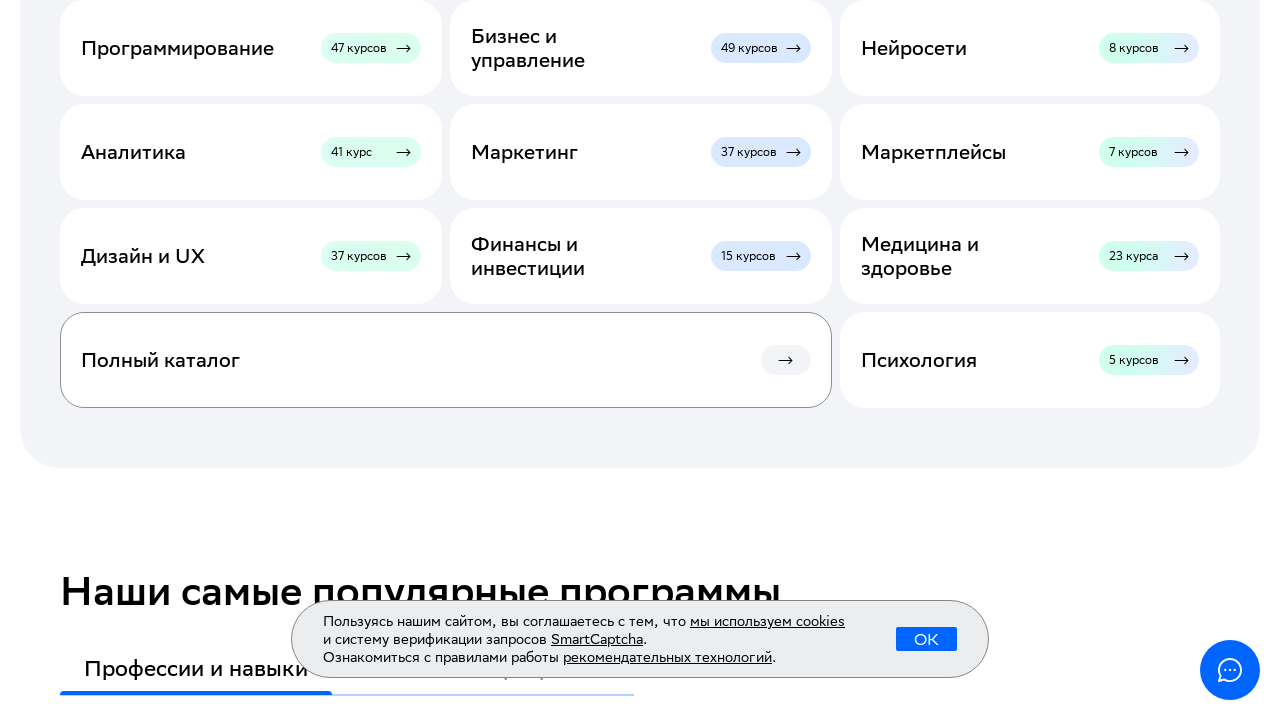